Performs a Ctrl+Click action on the "Resizable" link to open it in a new tab

Starting URL: https://jqueryui.com/droppable/

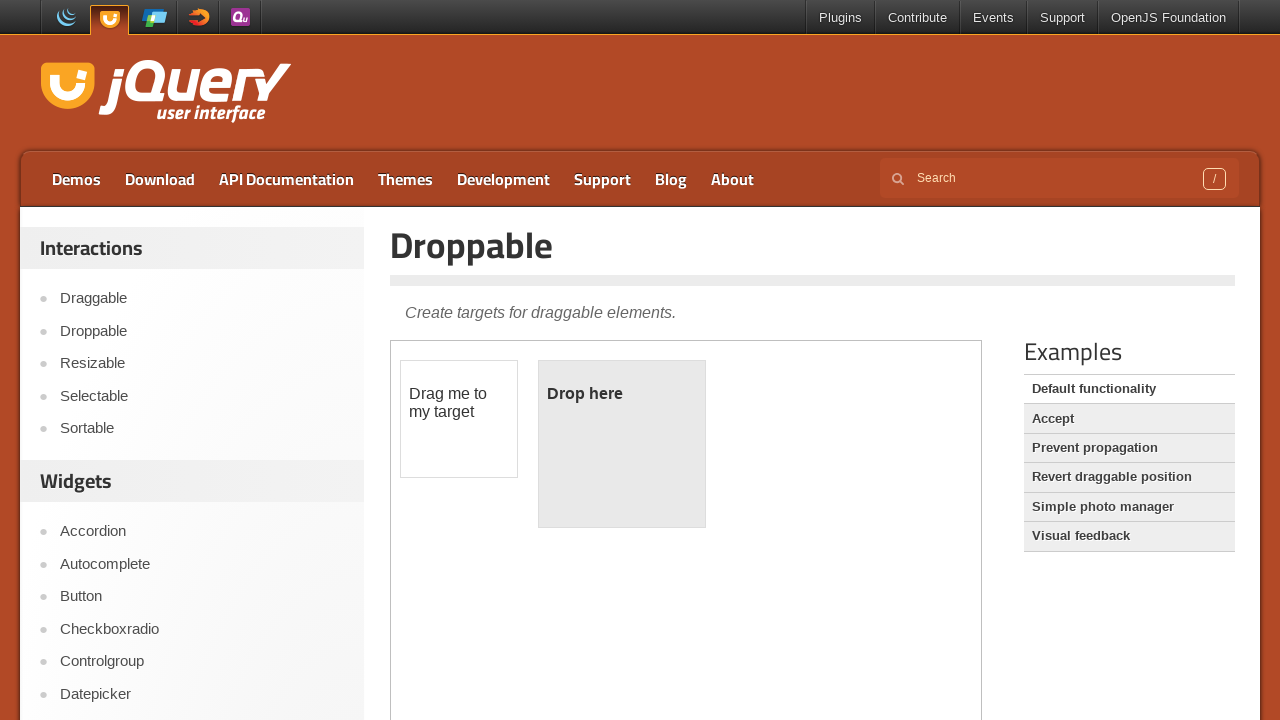

Located the 'Resizable' link element
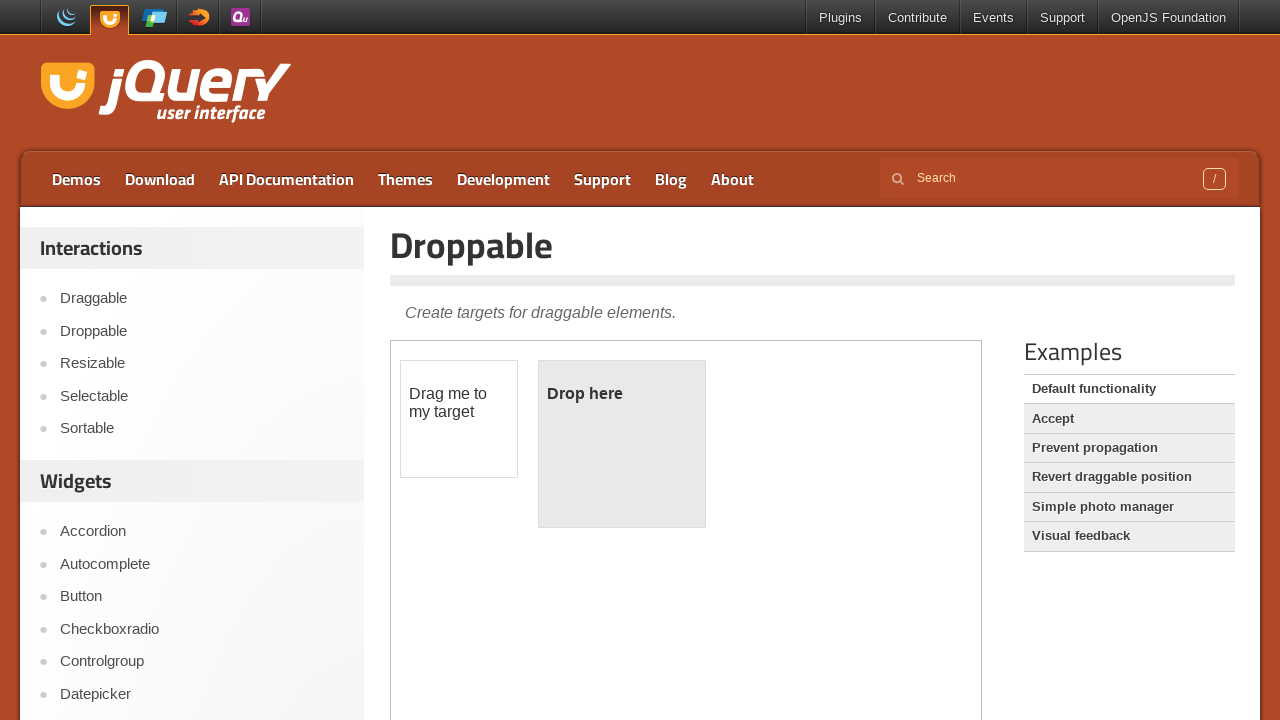

Performed Ctrl+Click on the 'Resizable' link to open it in a new tab at (202, 364) on a:has-text('Resizable')
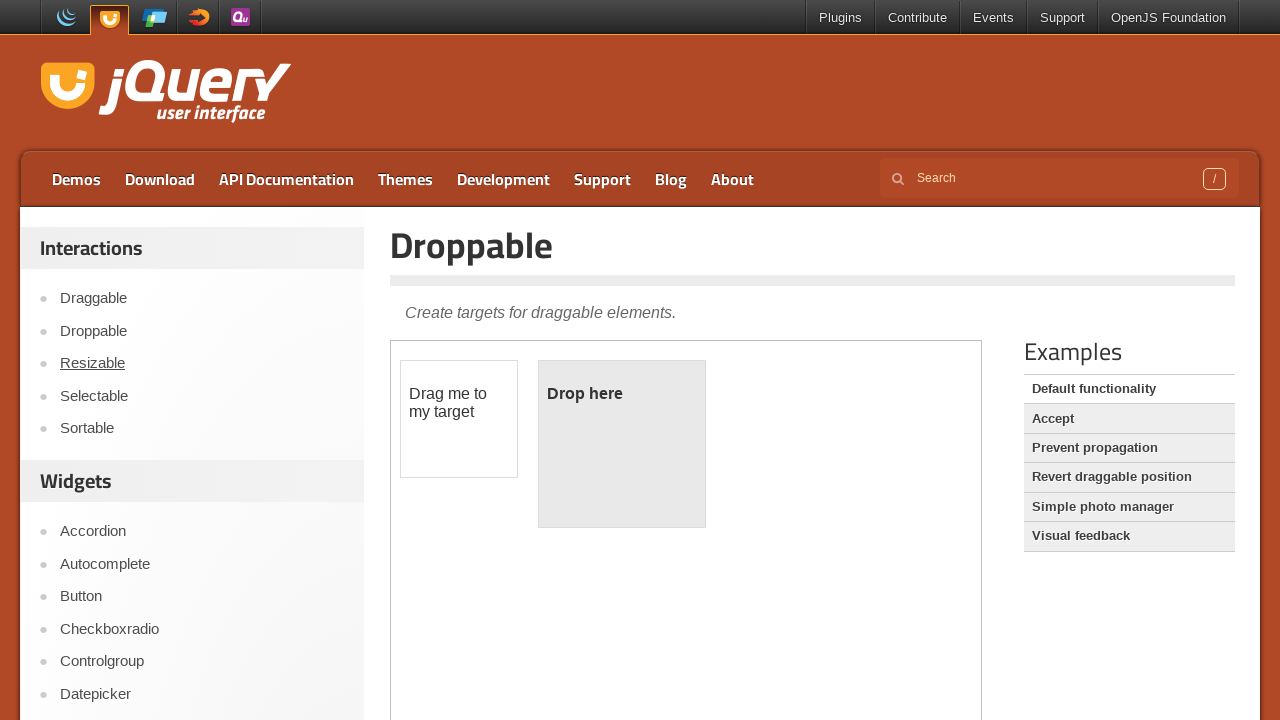

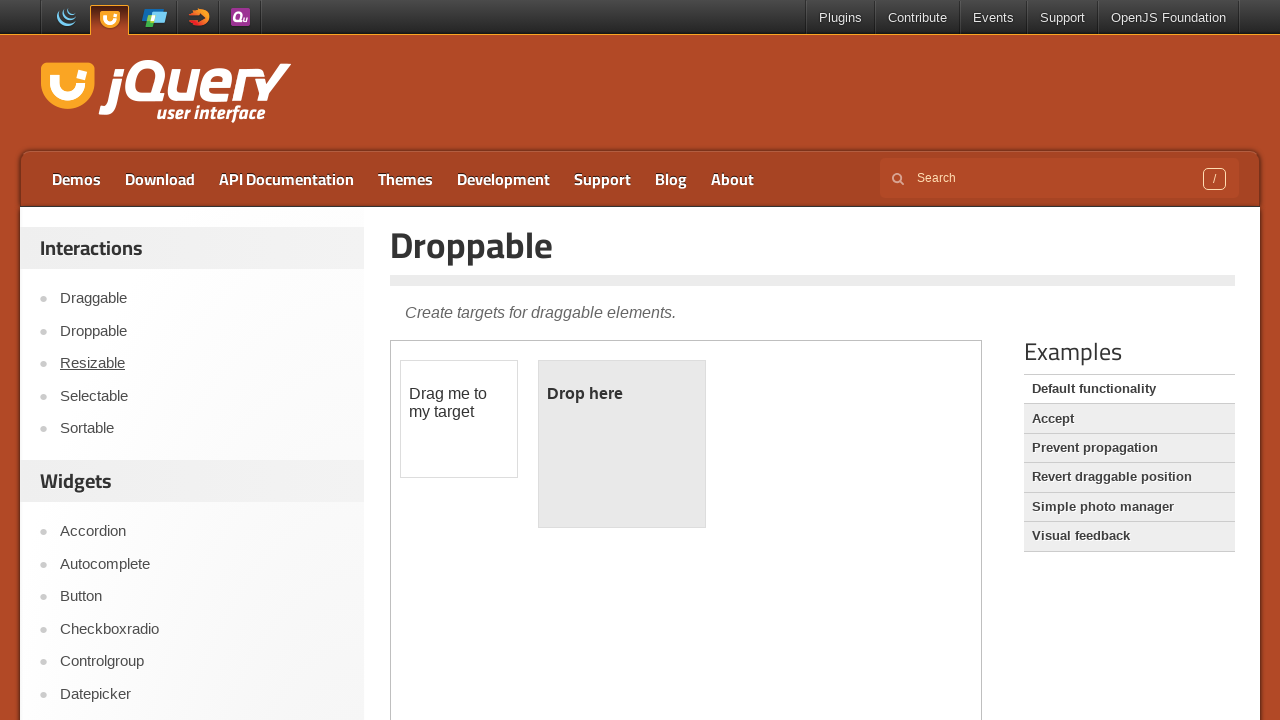